Navigates to a demo table page and interacts with table data by finding specific rows and extracting cell values

Starting URL: http://automationbykrishna.com

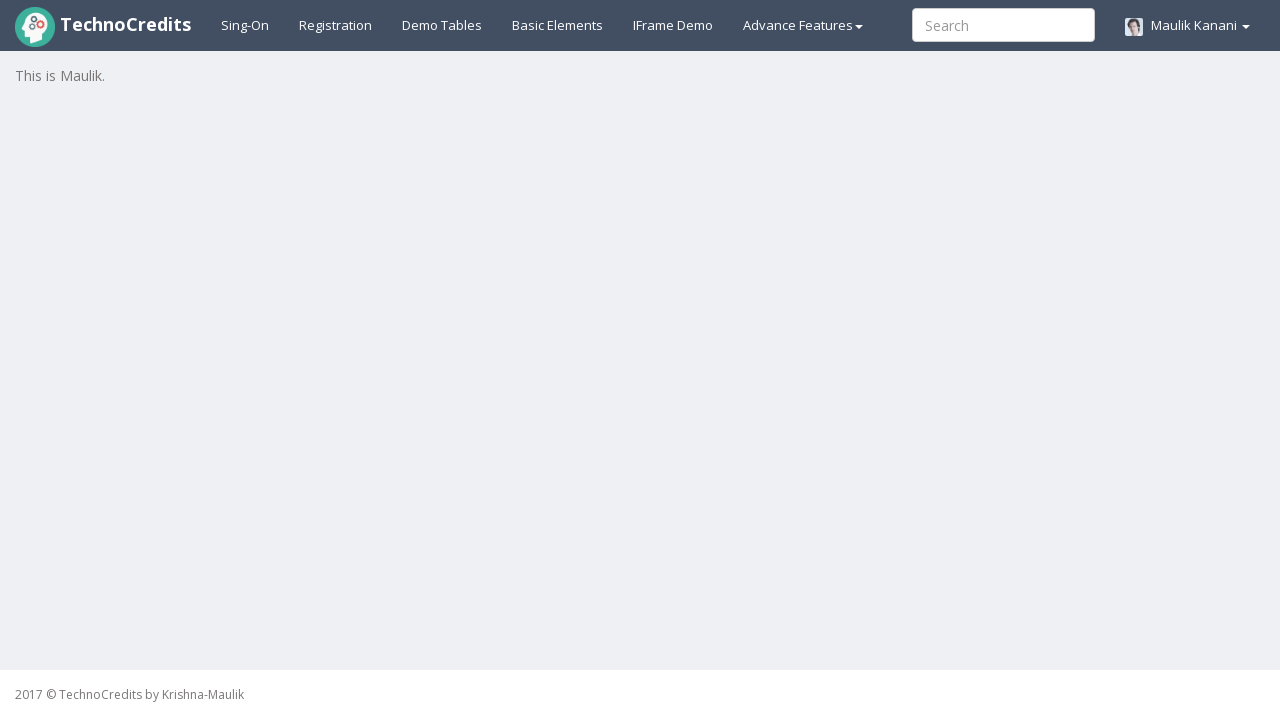

Clicked on demo table link to navigate to table page at (442, 25) on #demotable
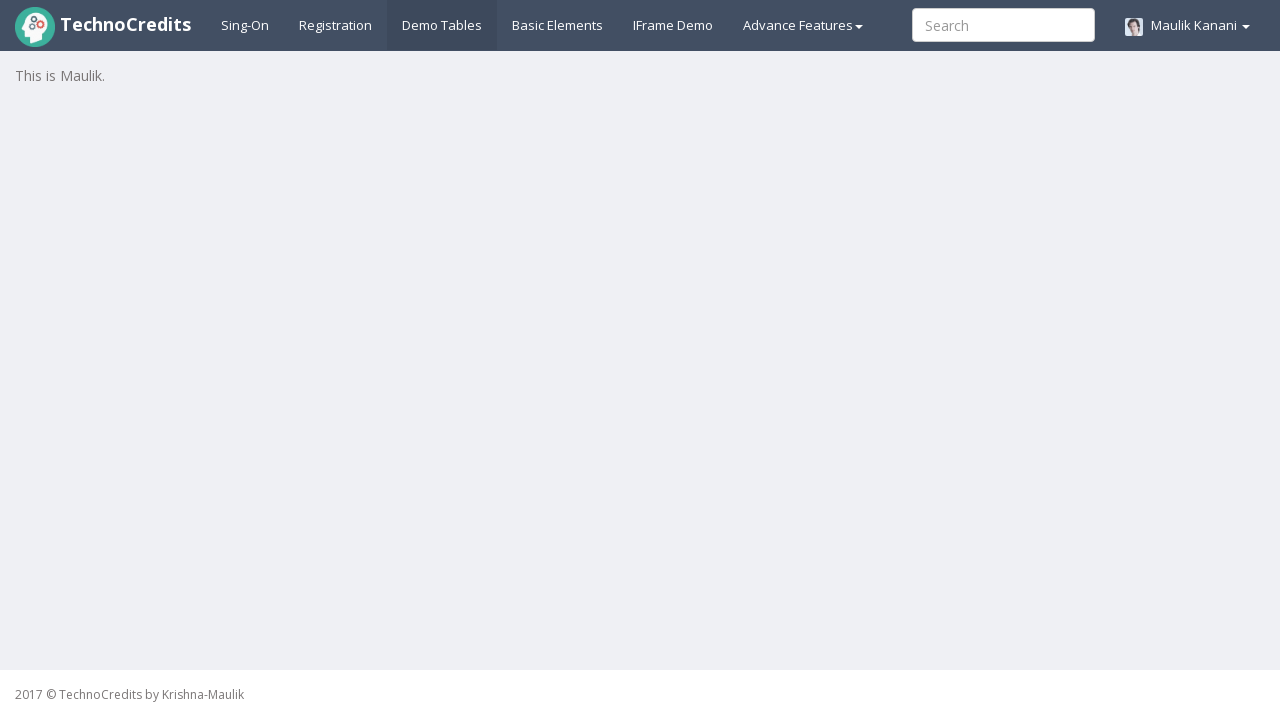

Table loaded with tbody rows visible
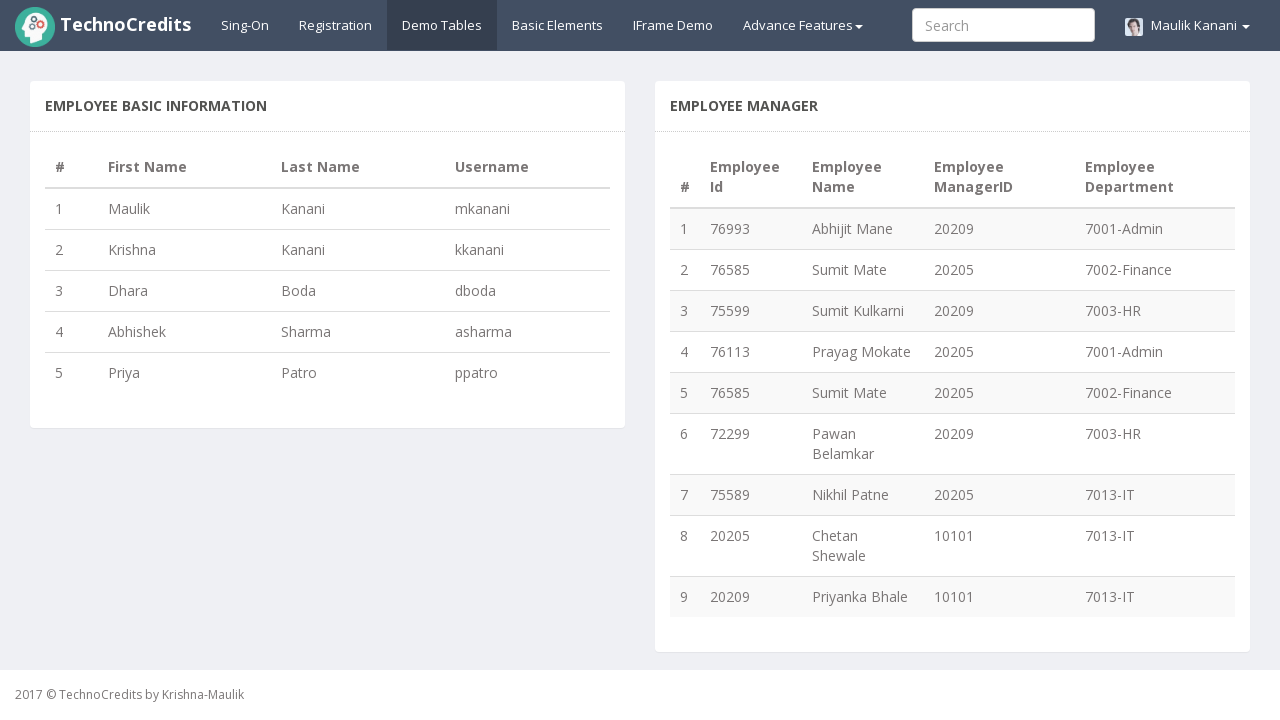

Retrieved all table rows, found 5 rows total
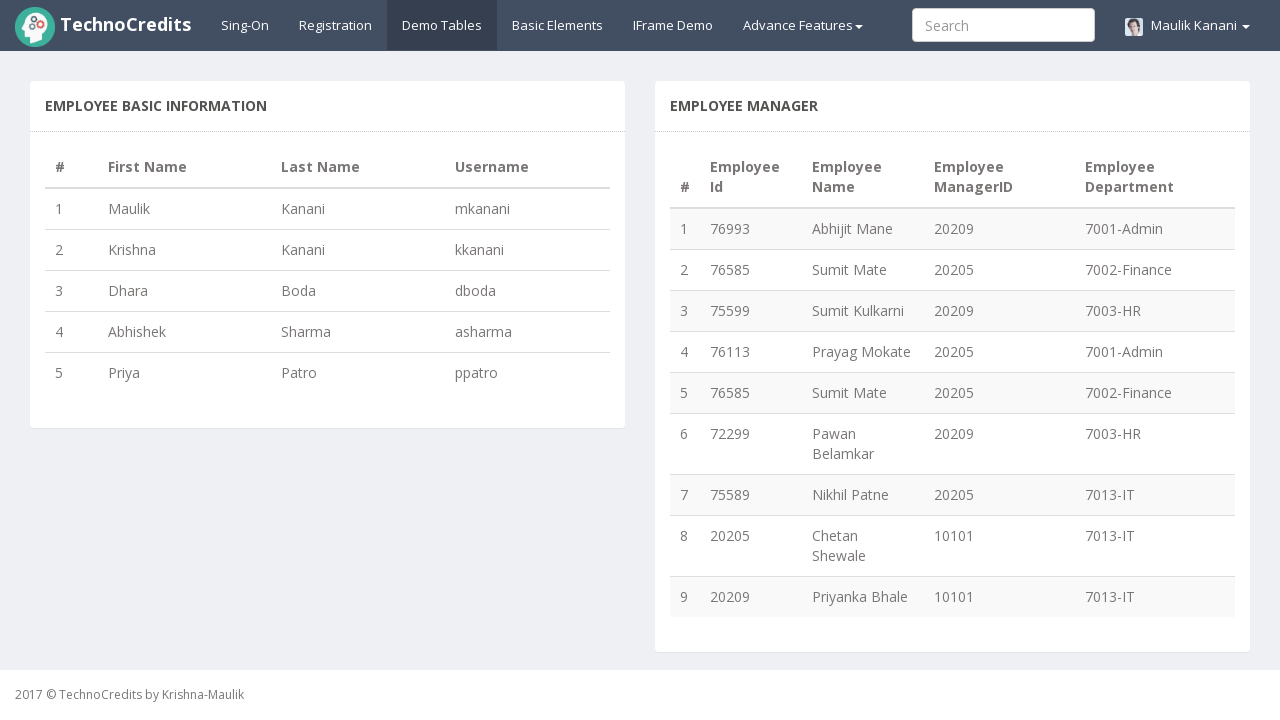

Extracted name from row 1, column 2: Maulik
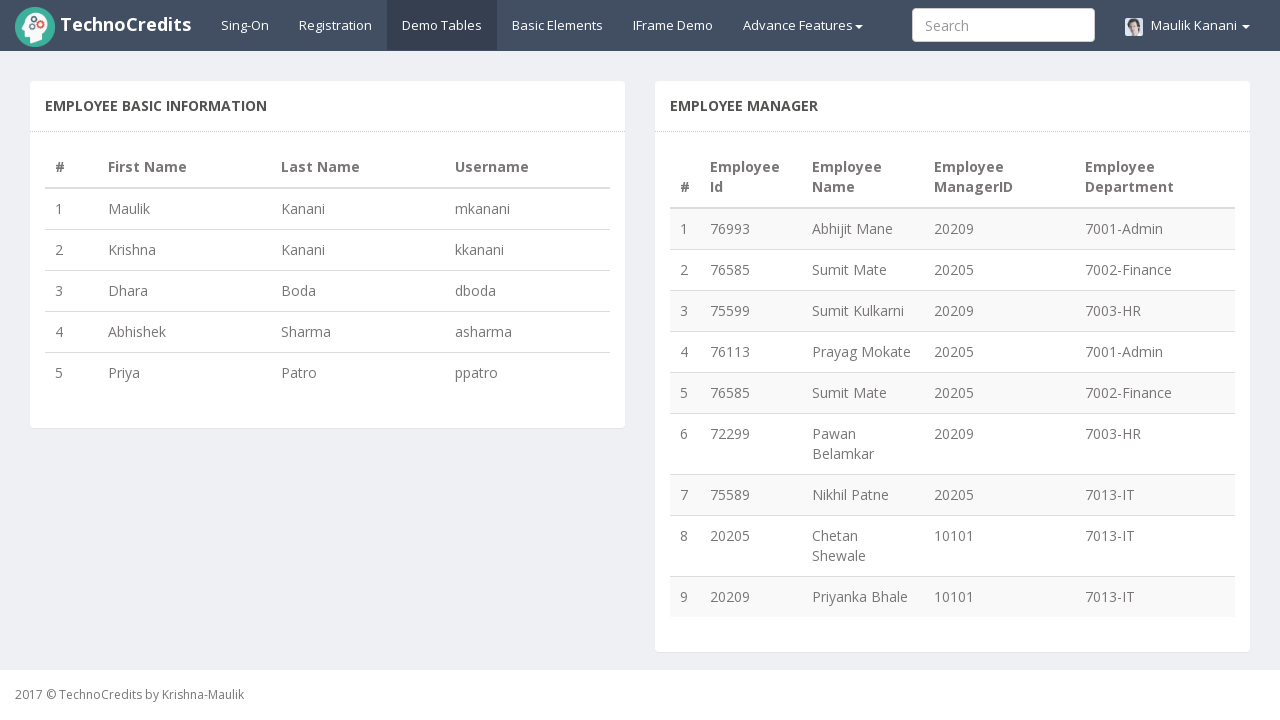

Extracted name from row 2, column 2: Krishna
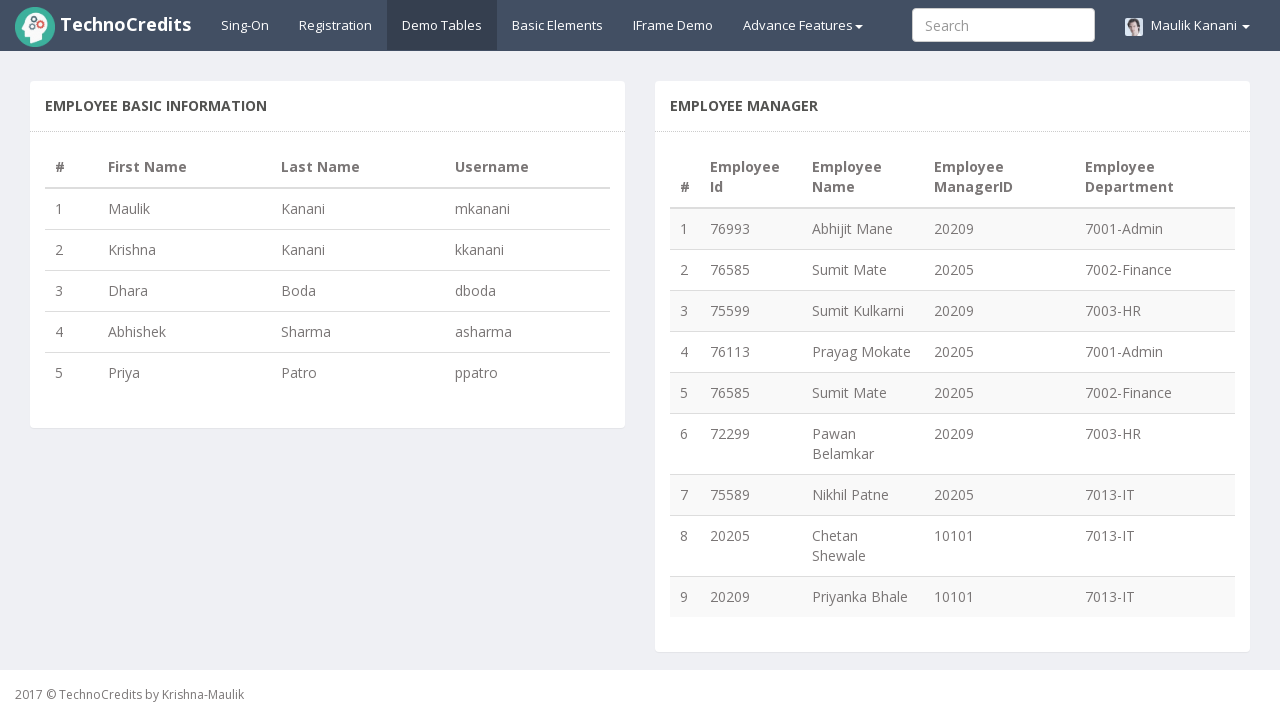

Extracted name from row 3, column 2: Dhara
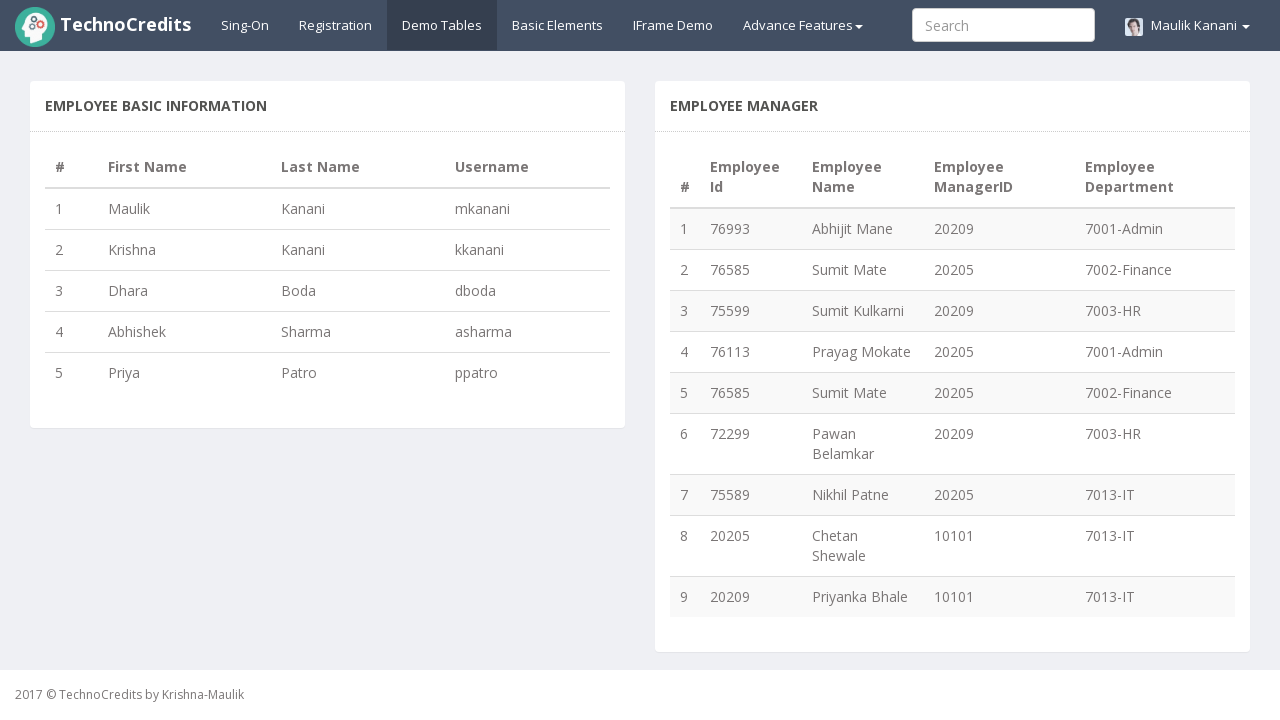

Found matching row for 'Dhara', extracted column 4 value: dboda
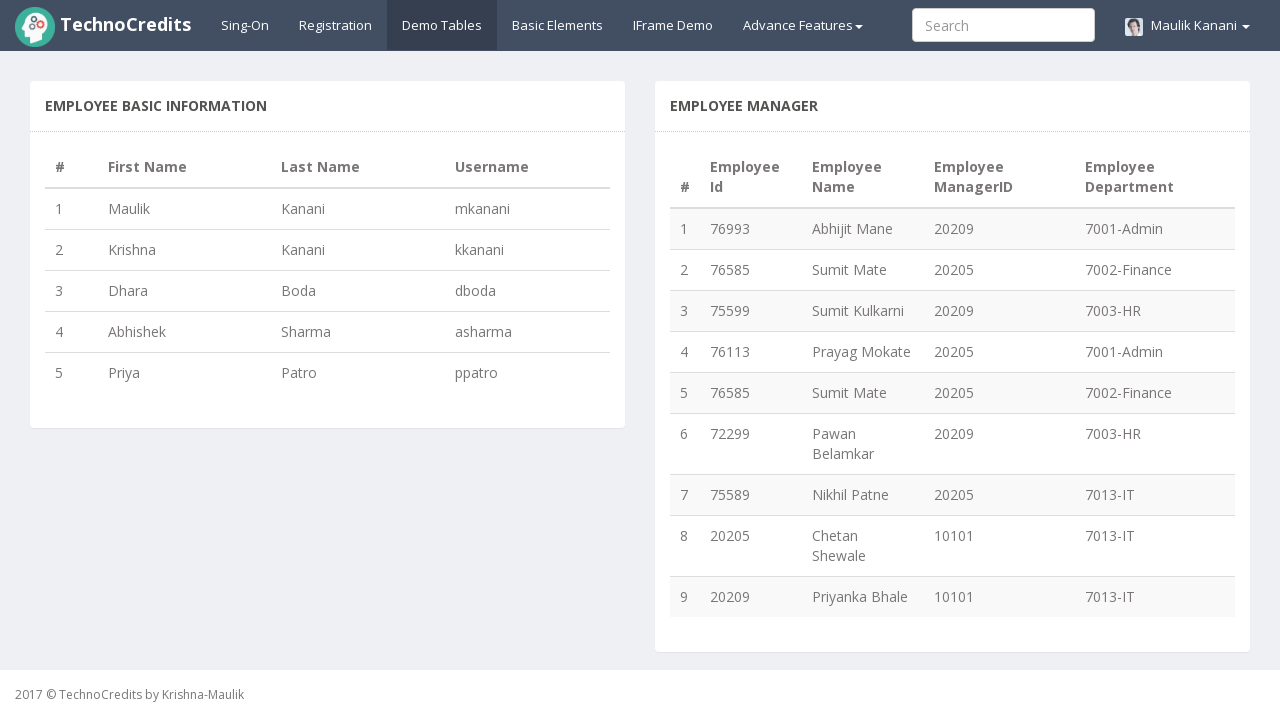

Extracted name from row 4, column 2: Abhishek
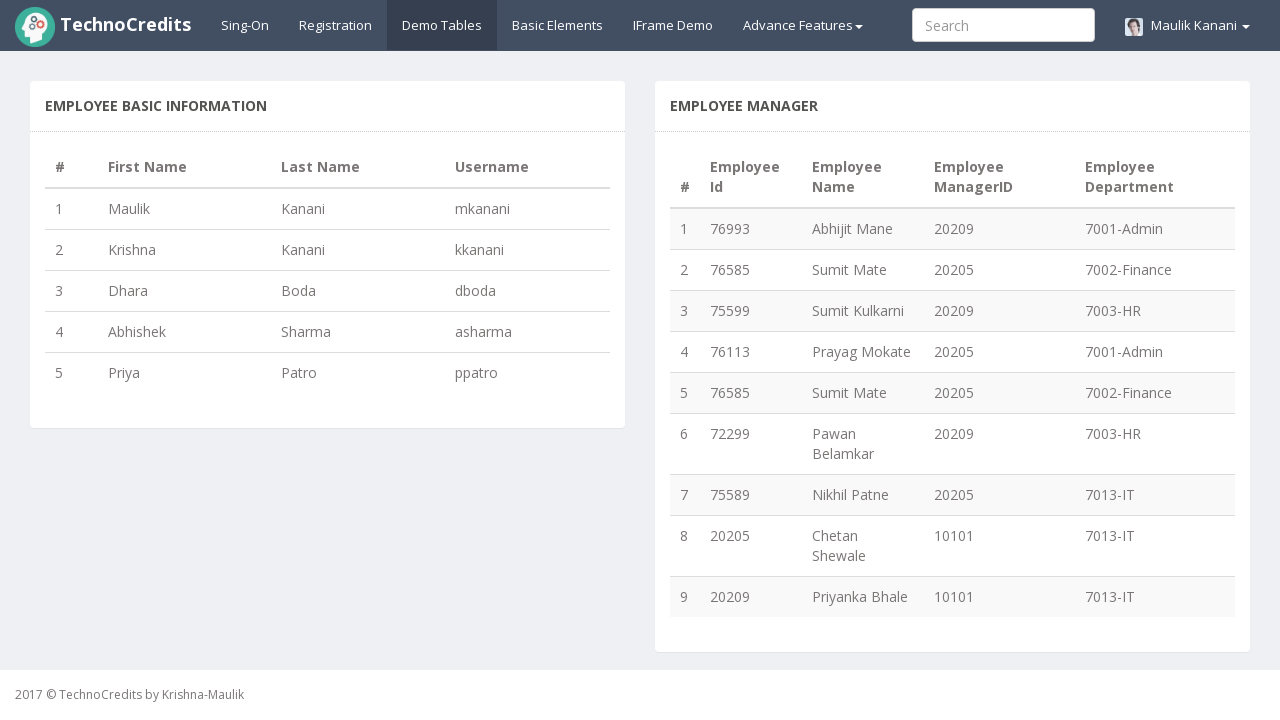

Extracted name from row 5, column 2: Priya
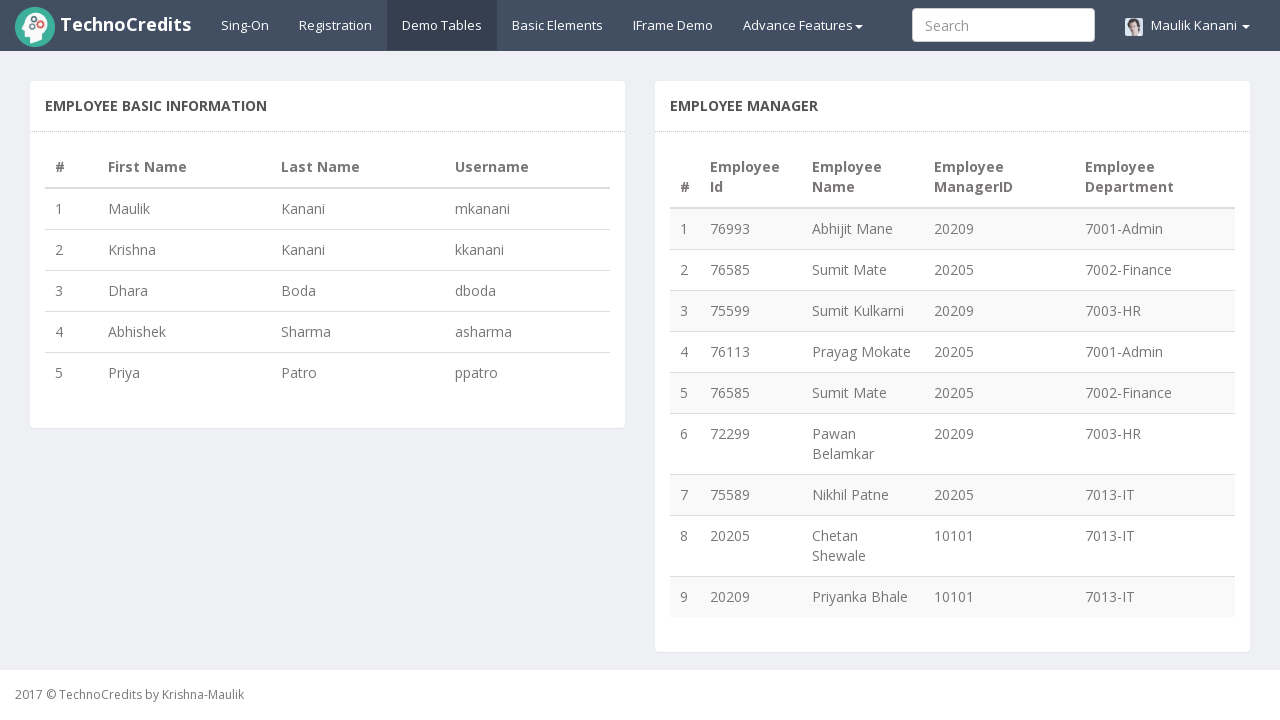

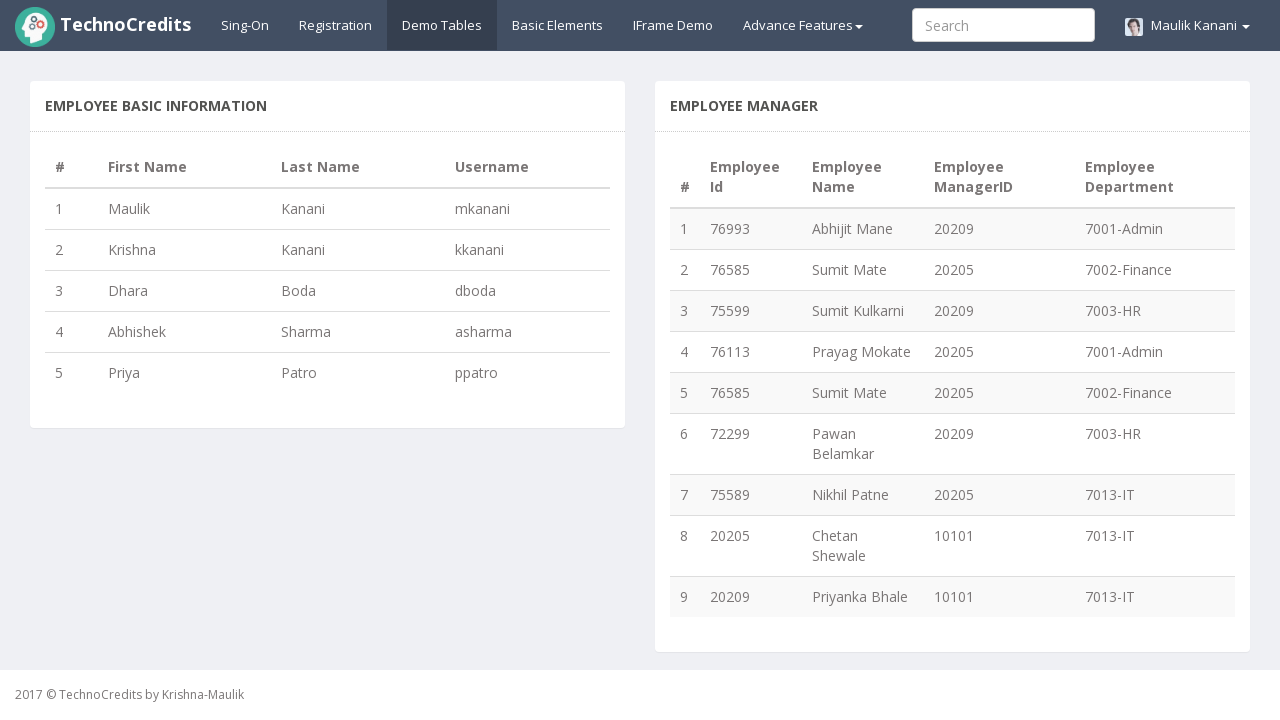